Navigates through multiple pages of a Canadian legal regulation document by clicking the "next" page button, testing pagination functionality on the Justice Laws website.

Starting URL: https://laws.justice.gc.ca/eng/regulations/SOR-2019-150/page-1.html

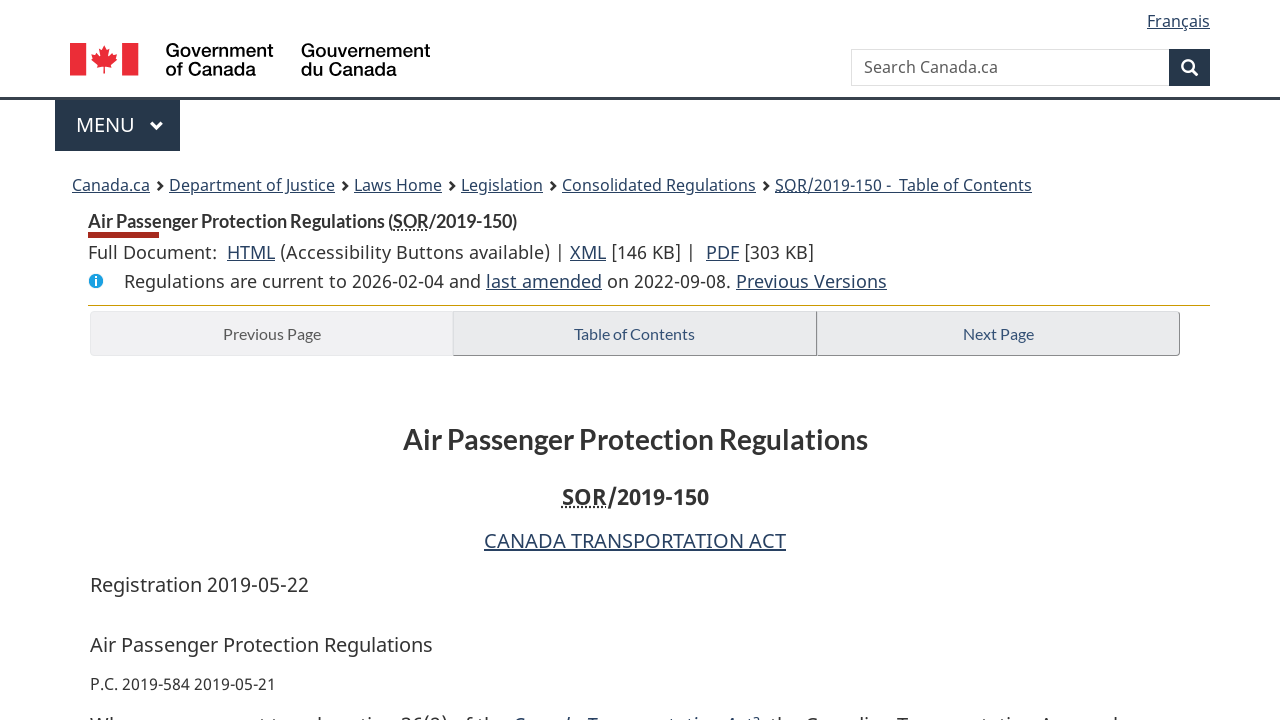

Main content area loaded on initial page
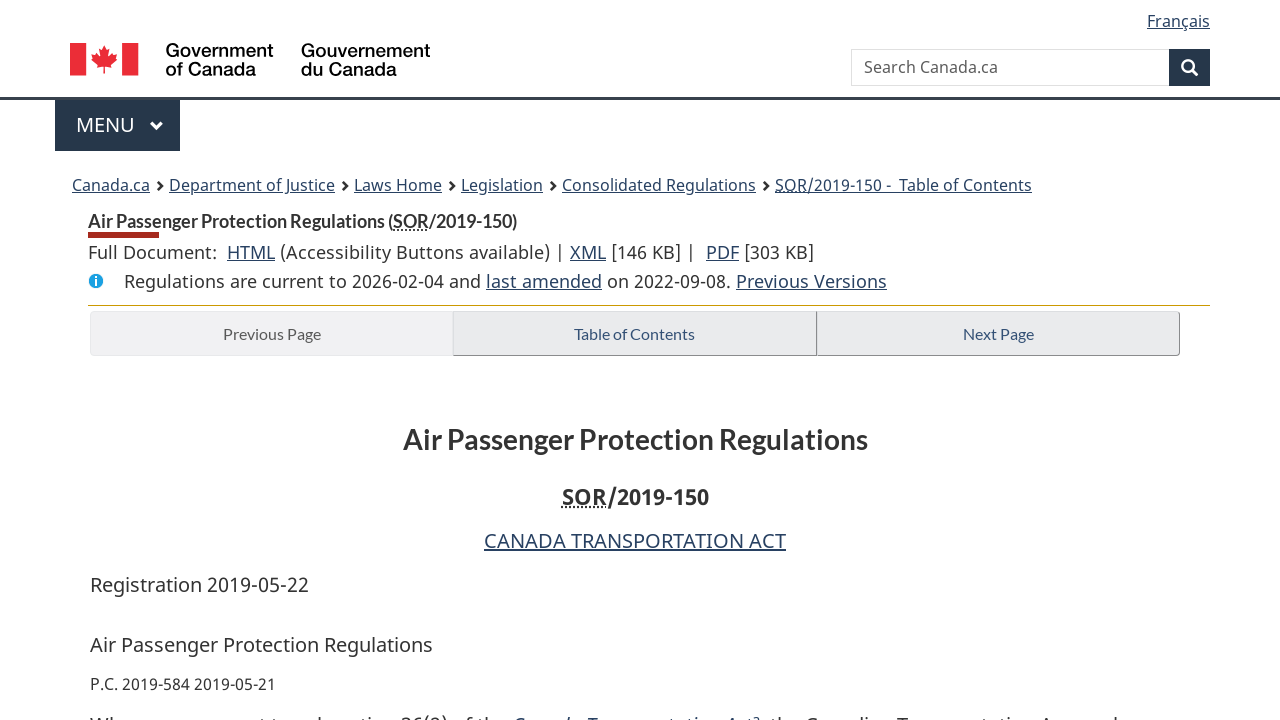

Content area is visible on current page
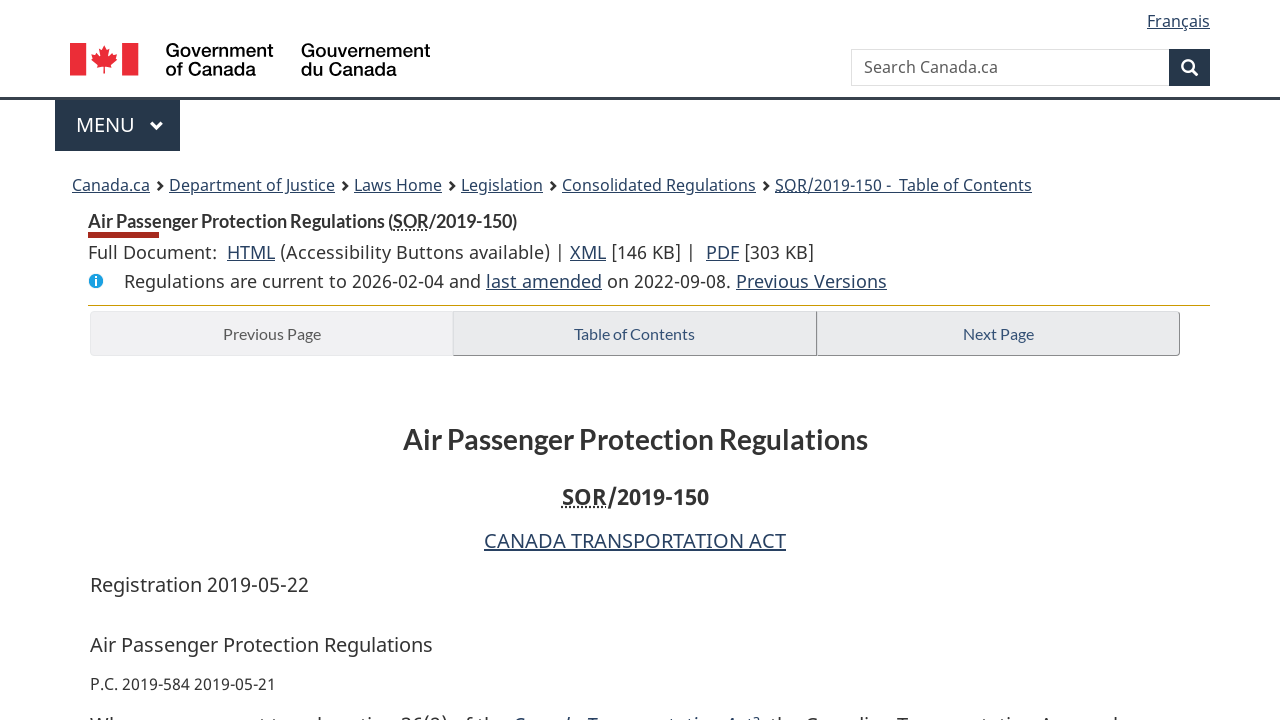

Clicked next page button to navigate to next page at (998, 334) on a[rel='next']
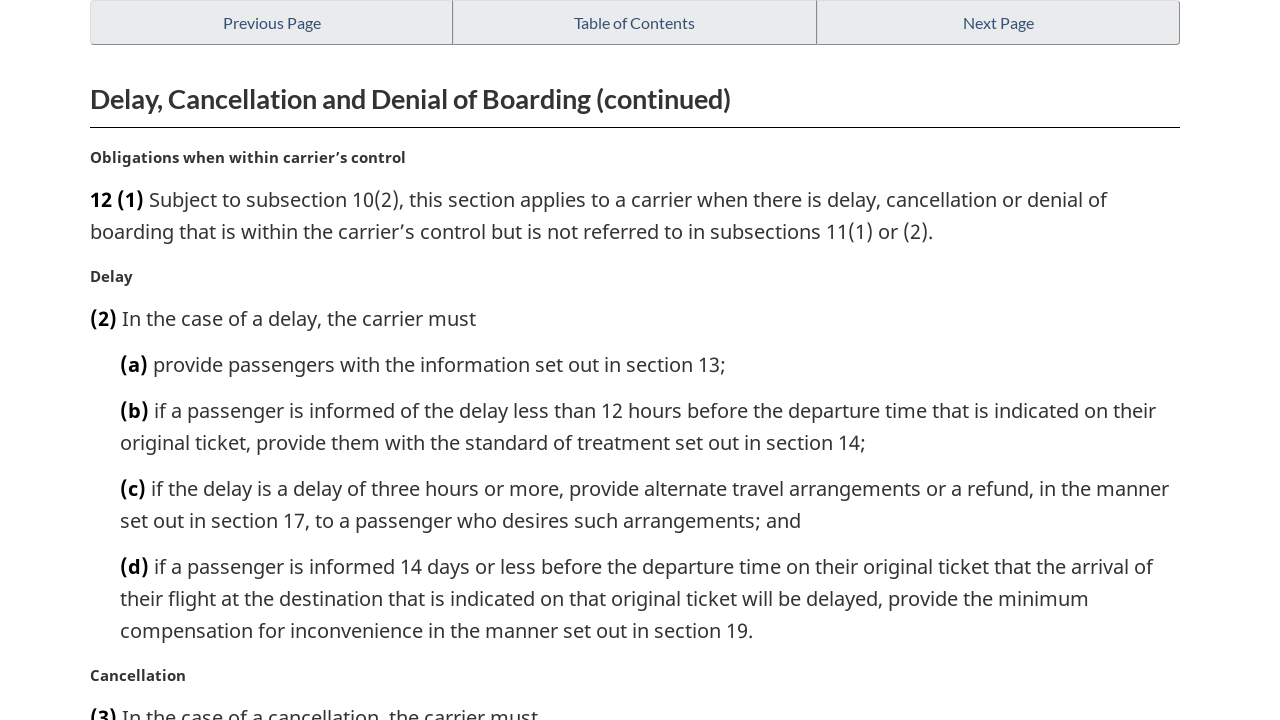

New page loaded and DOM content ready
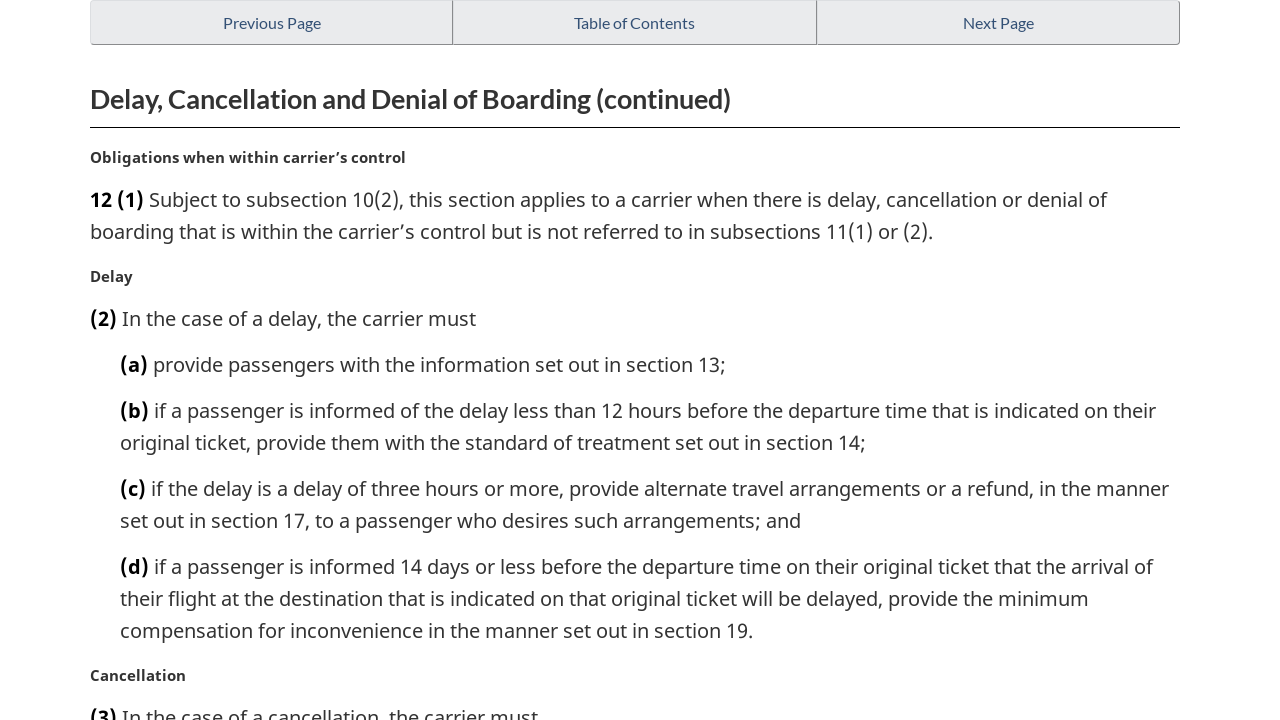

Content area is visible on current page
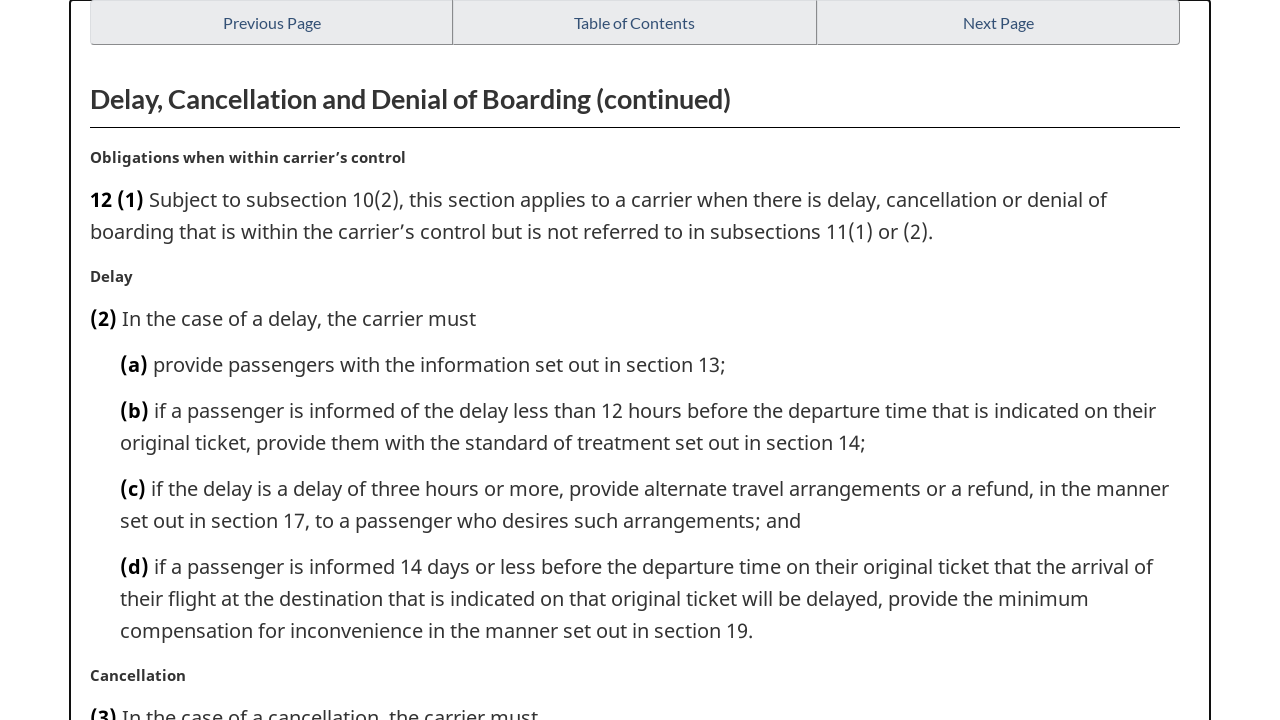

Clicked next page button to navigate to next page at (998, 23) on a[rel='next']
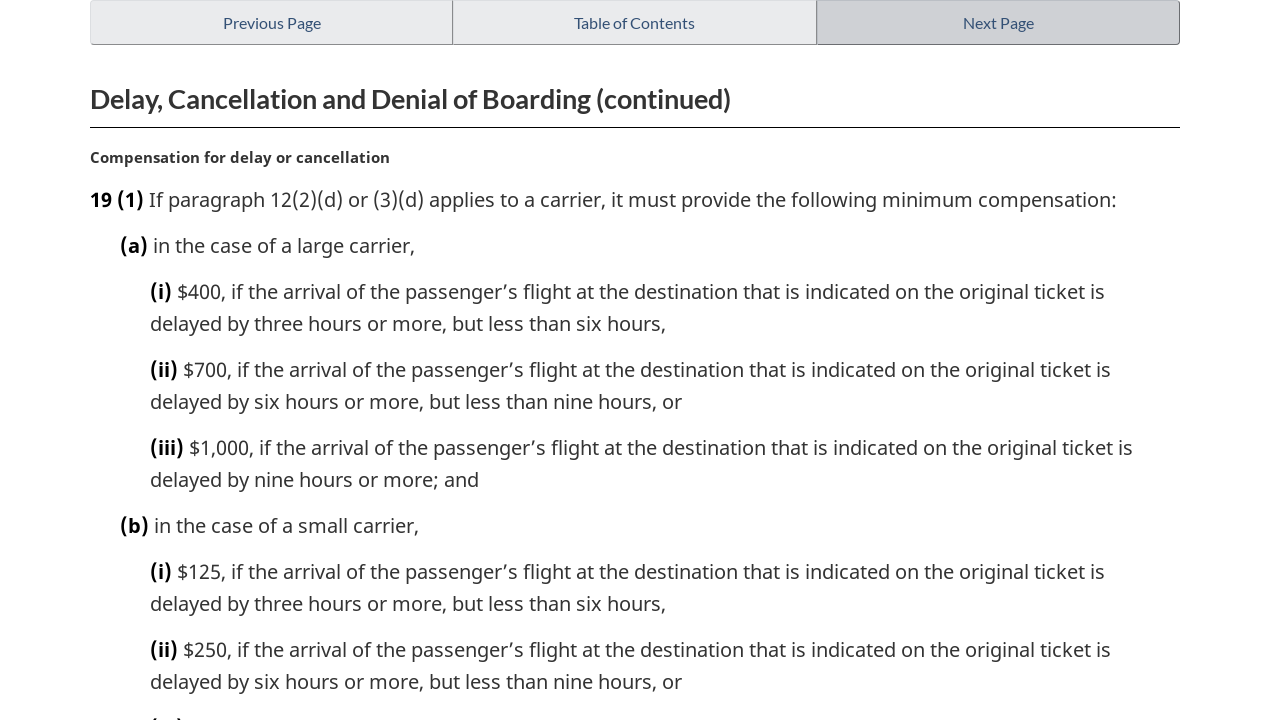

New page loaded and DOM content ready
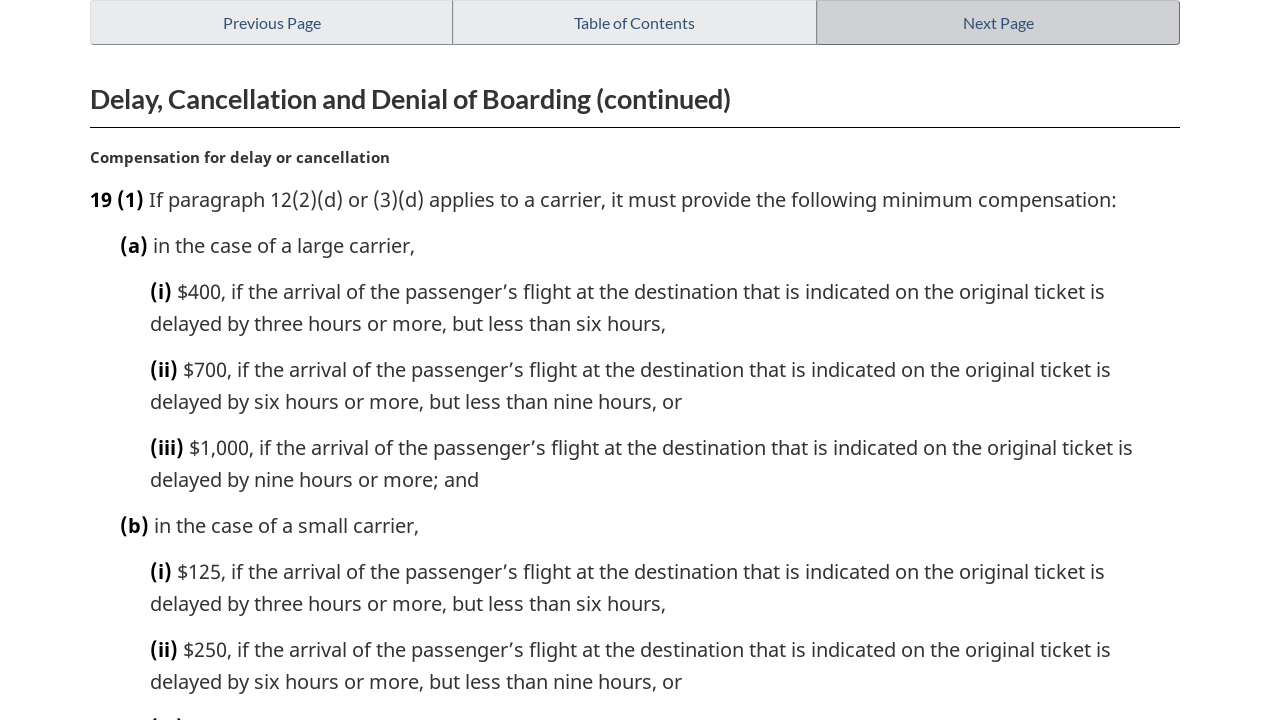

Content area is visible on current page
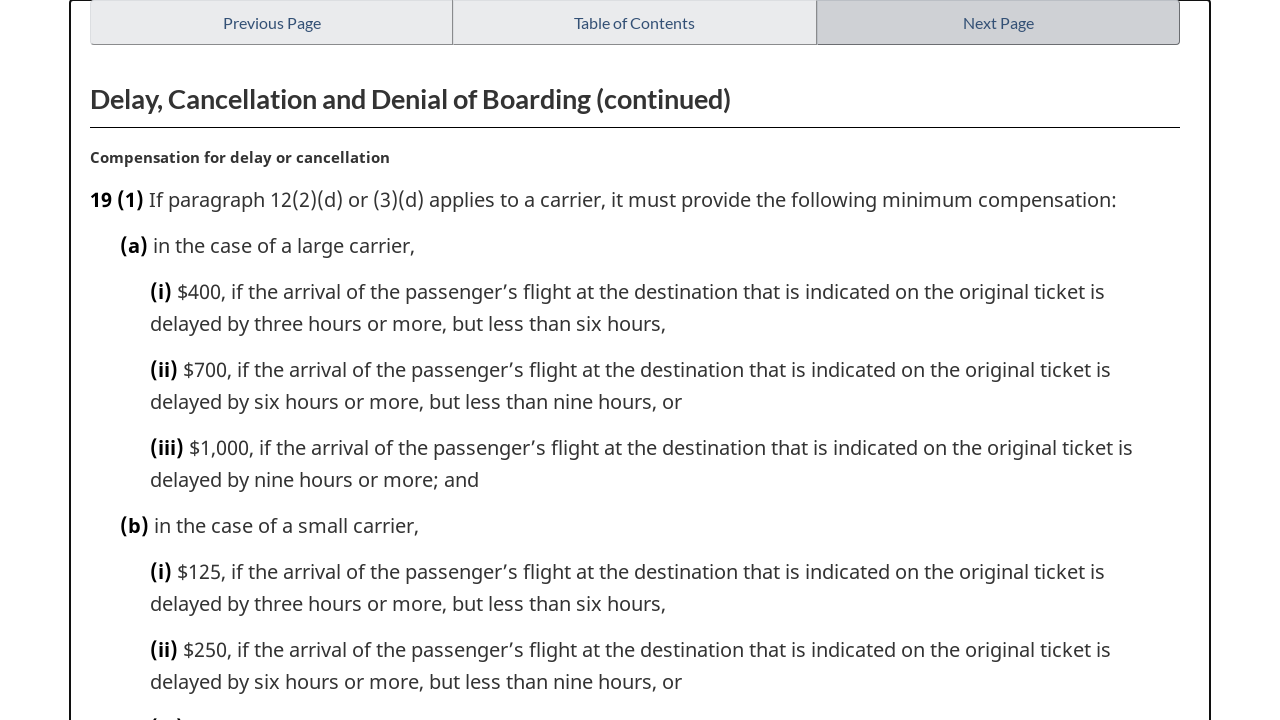

Clicked next page button to navigate to next page at (998, 23) on a[rel='next']
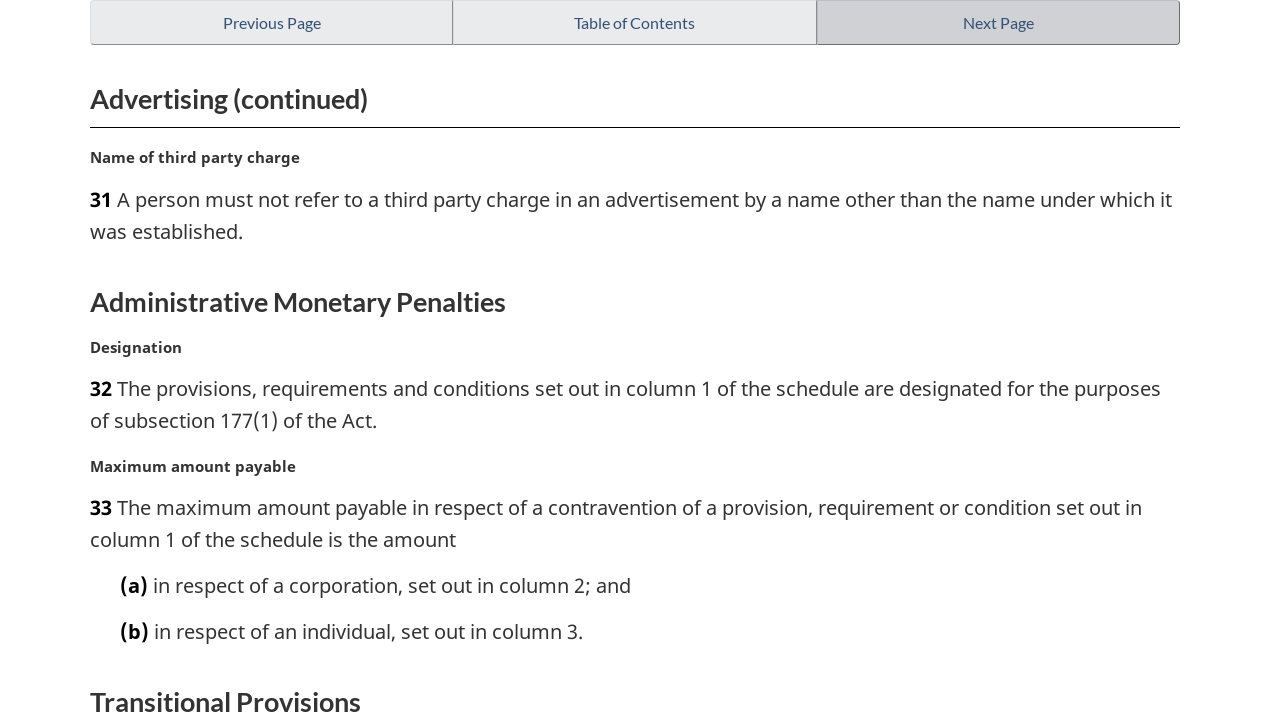

New page loaded and DOM content ready
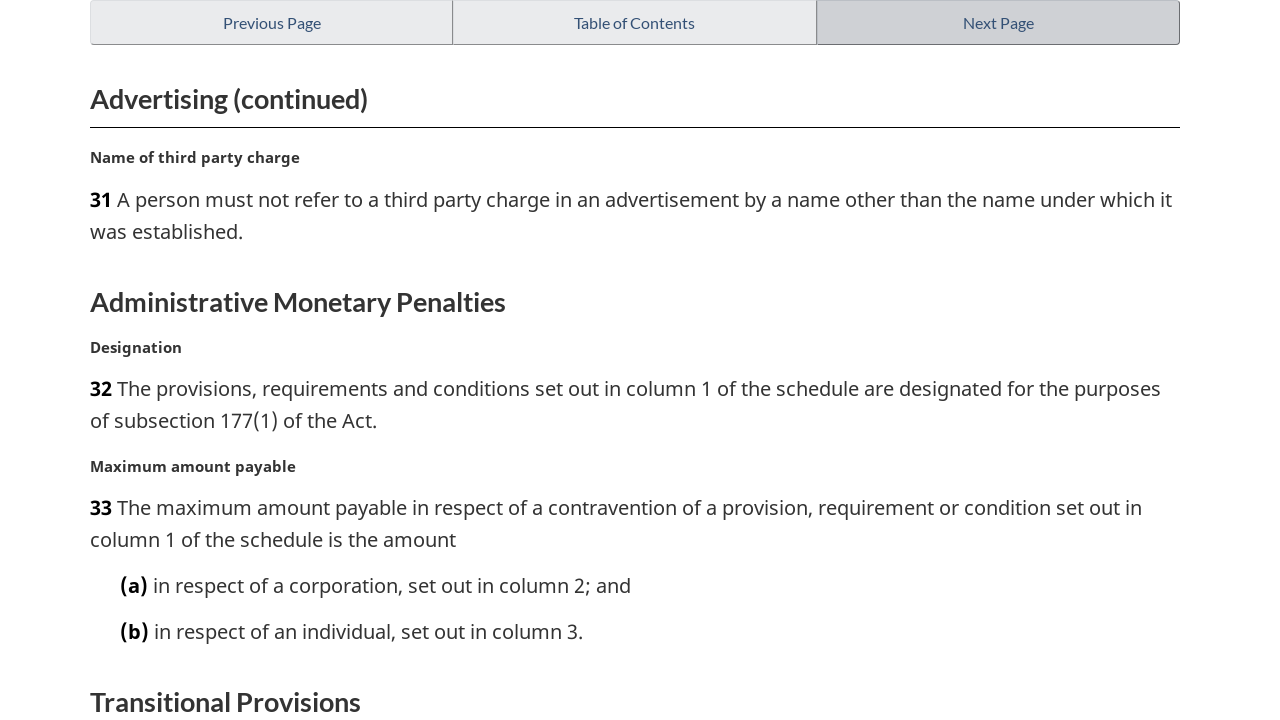

Content area is visible on current page
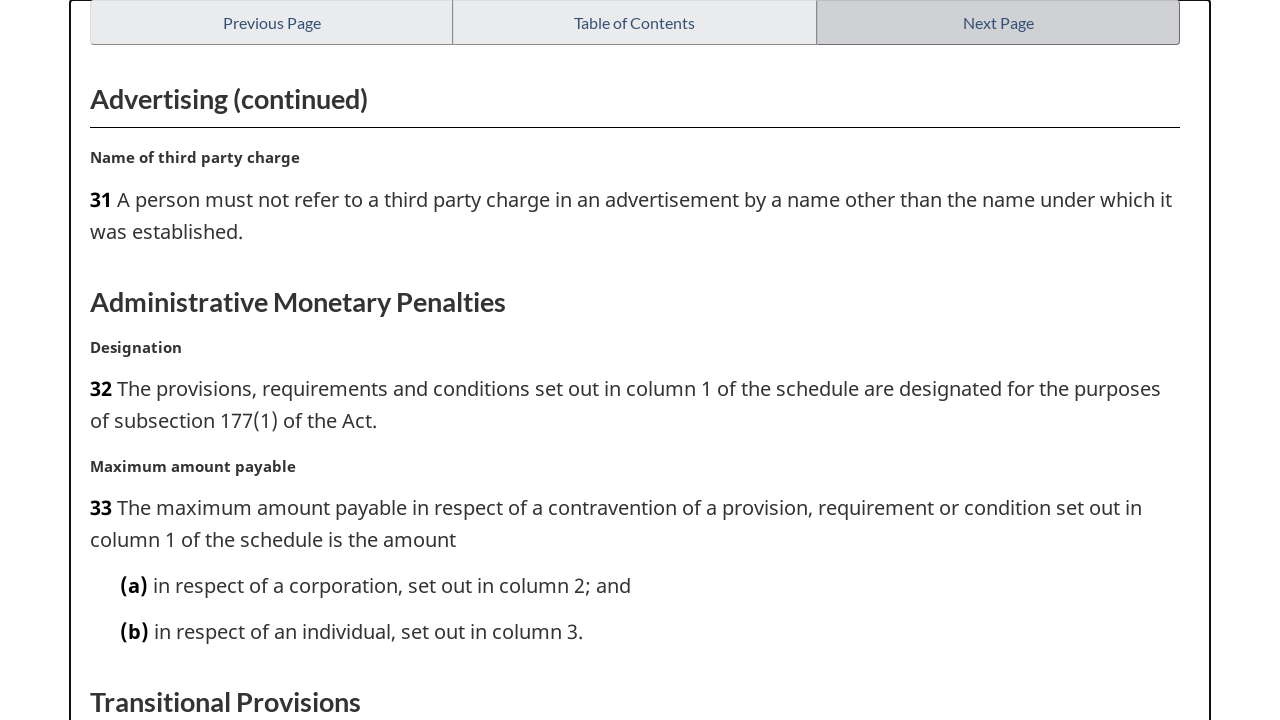

Clicked next page button to navigate to next page at (998, 23) on a[rel='next']
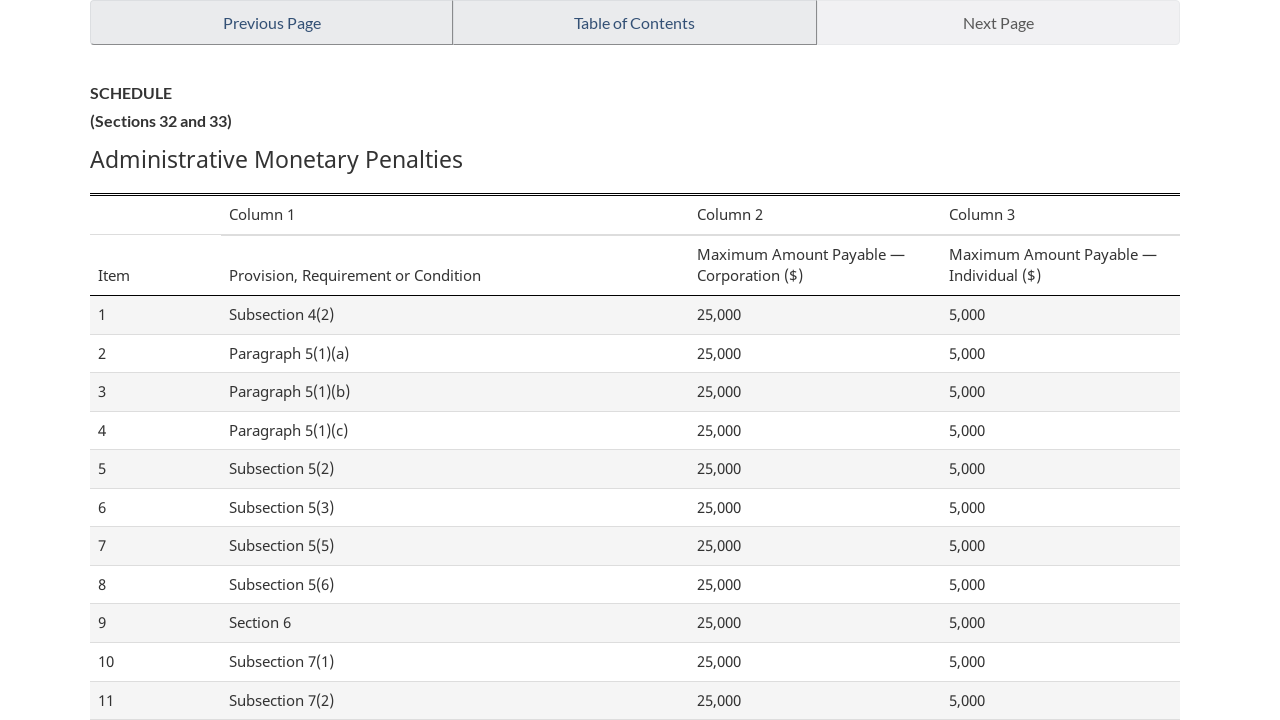

New page loaded and DOM content ready
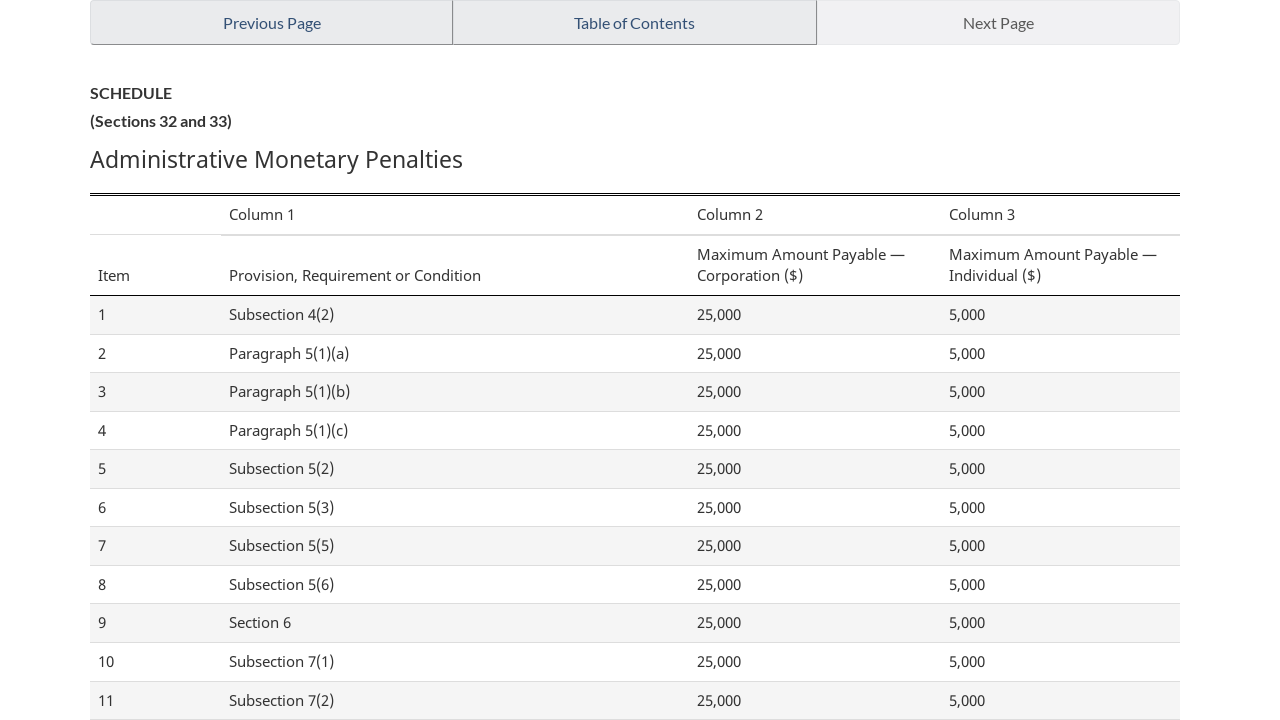

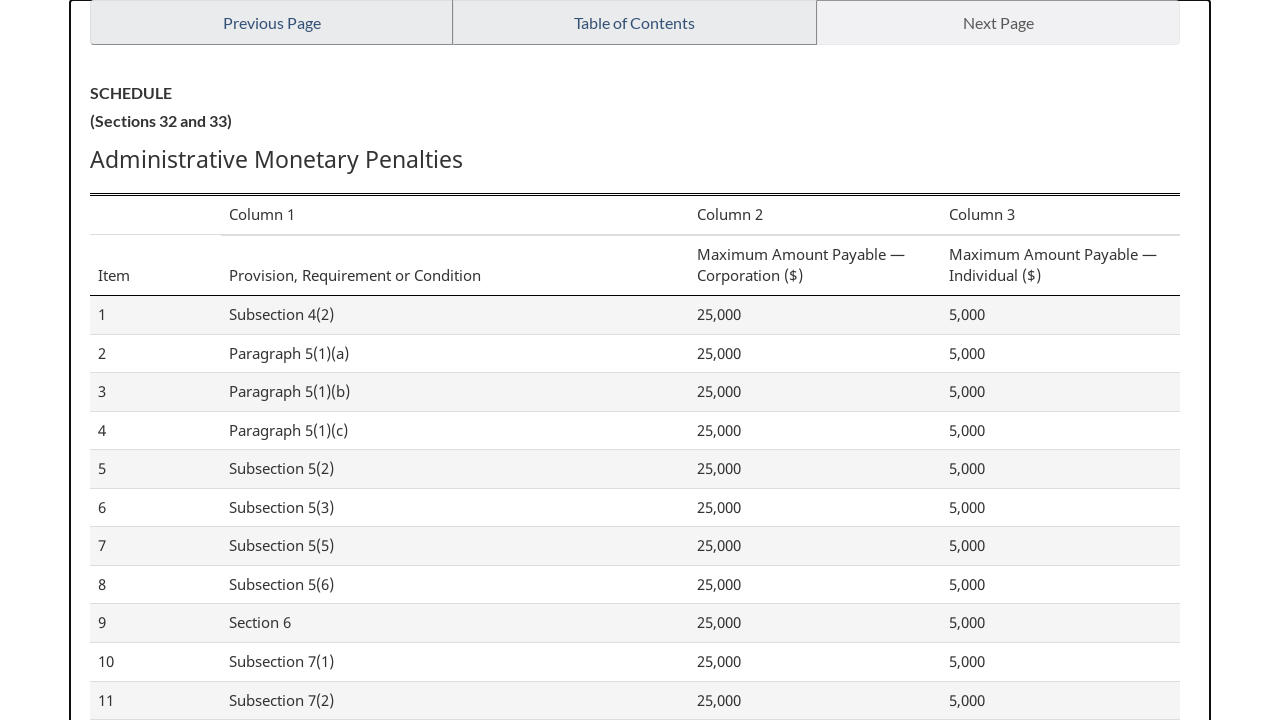